Tests stale element handling by clicking a button that removes a checkbox from the DOM

Starting URL: http://the-internet.herokuapp.com/dynamic_controls

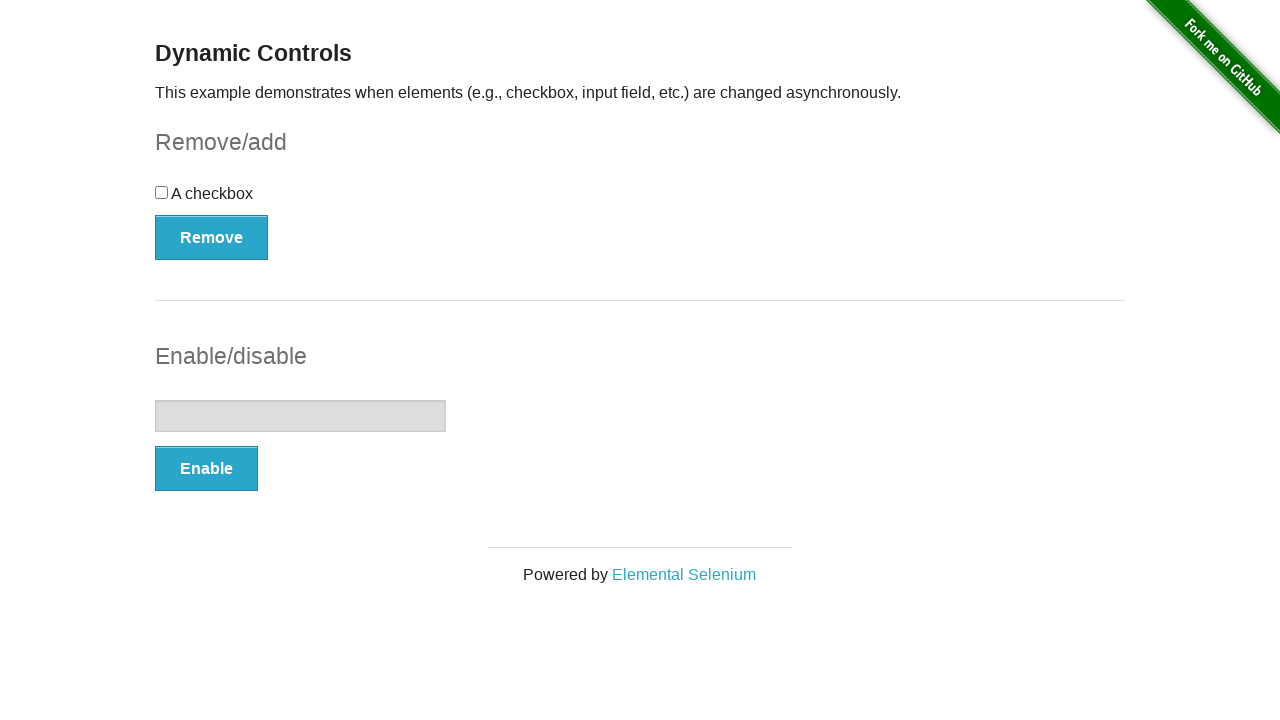

Clicked button to remove checkbox from DOM at (212, 237) on xpath=//button
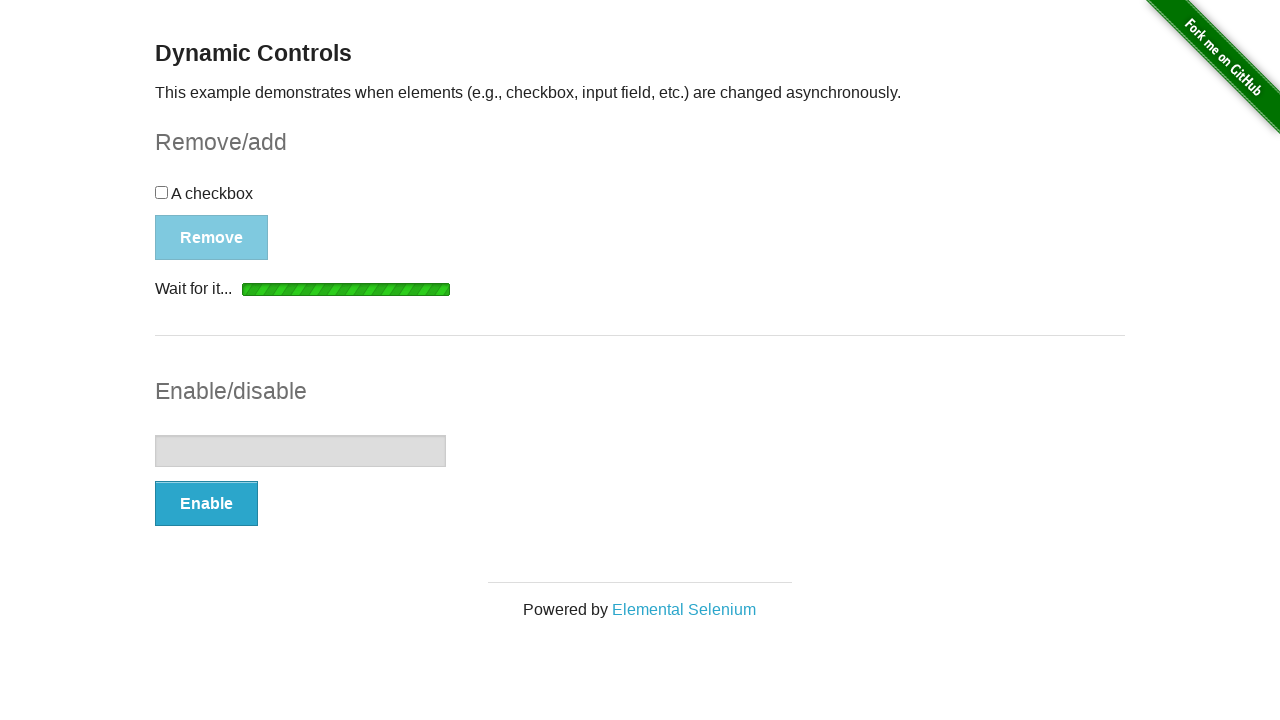

Verified checkbox was detached from DOM
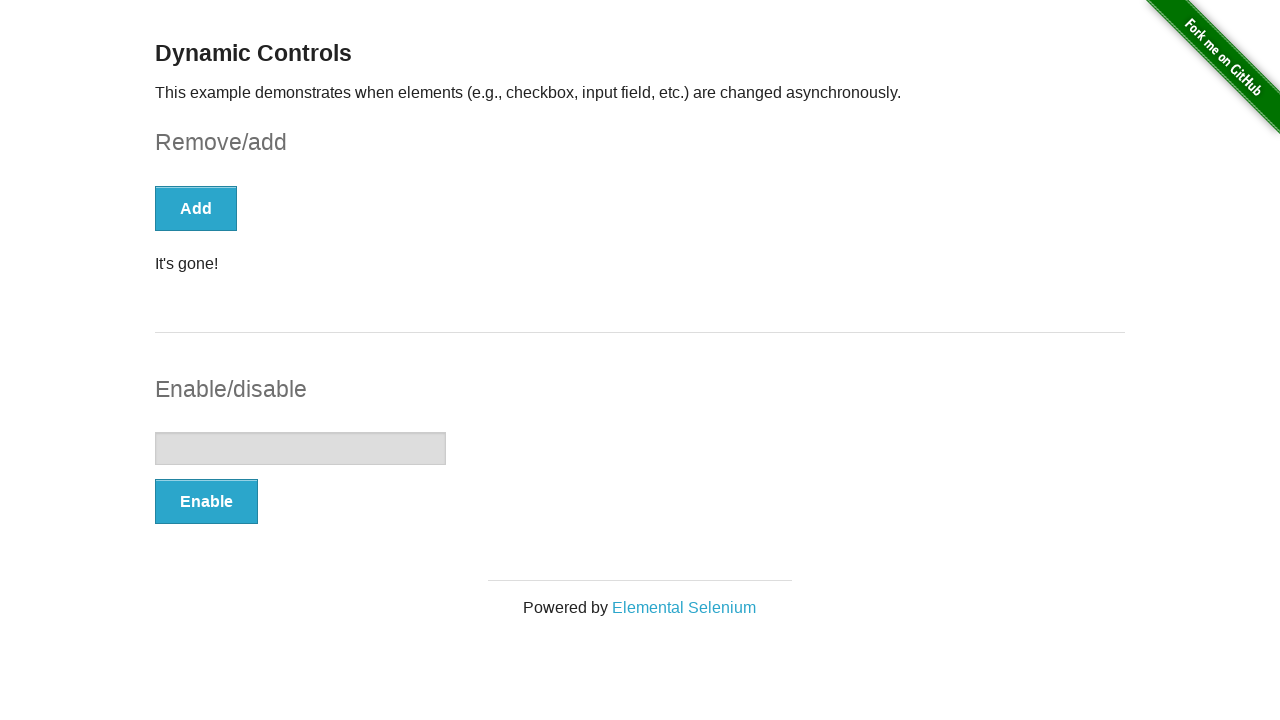

Asserted checkbox count is 0 - stale element handling successful
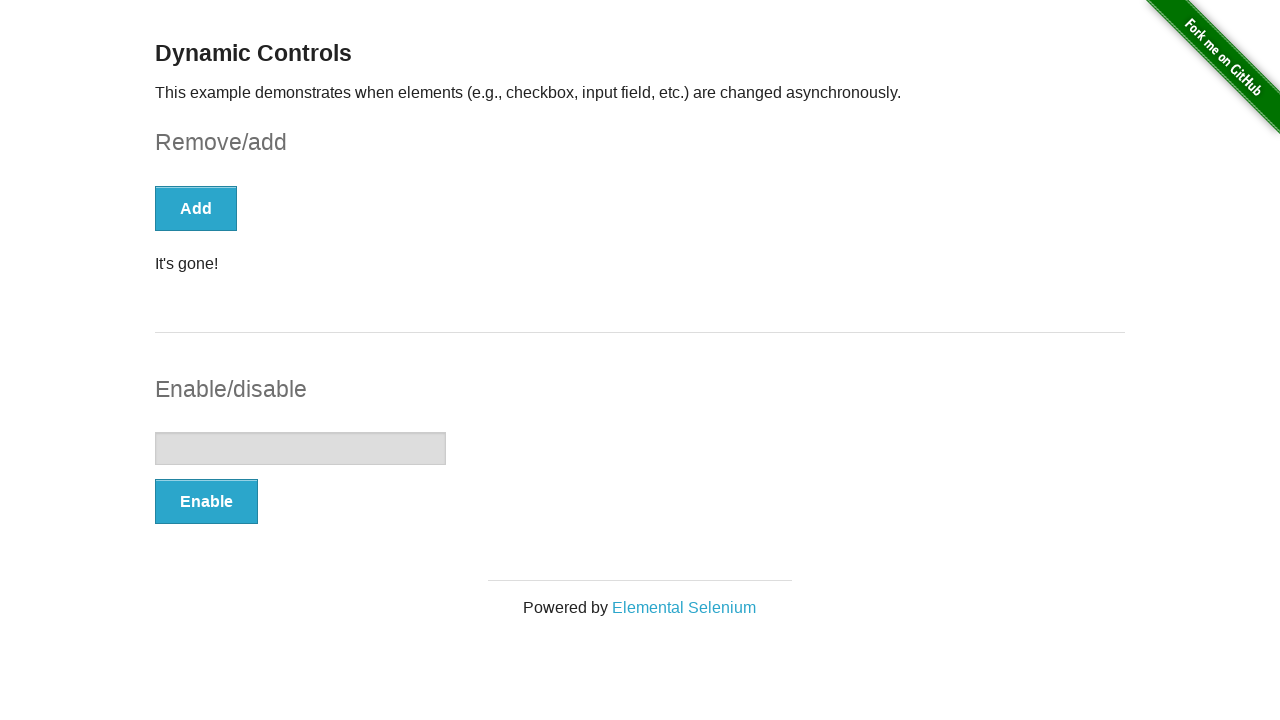

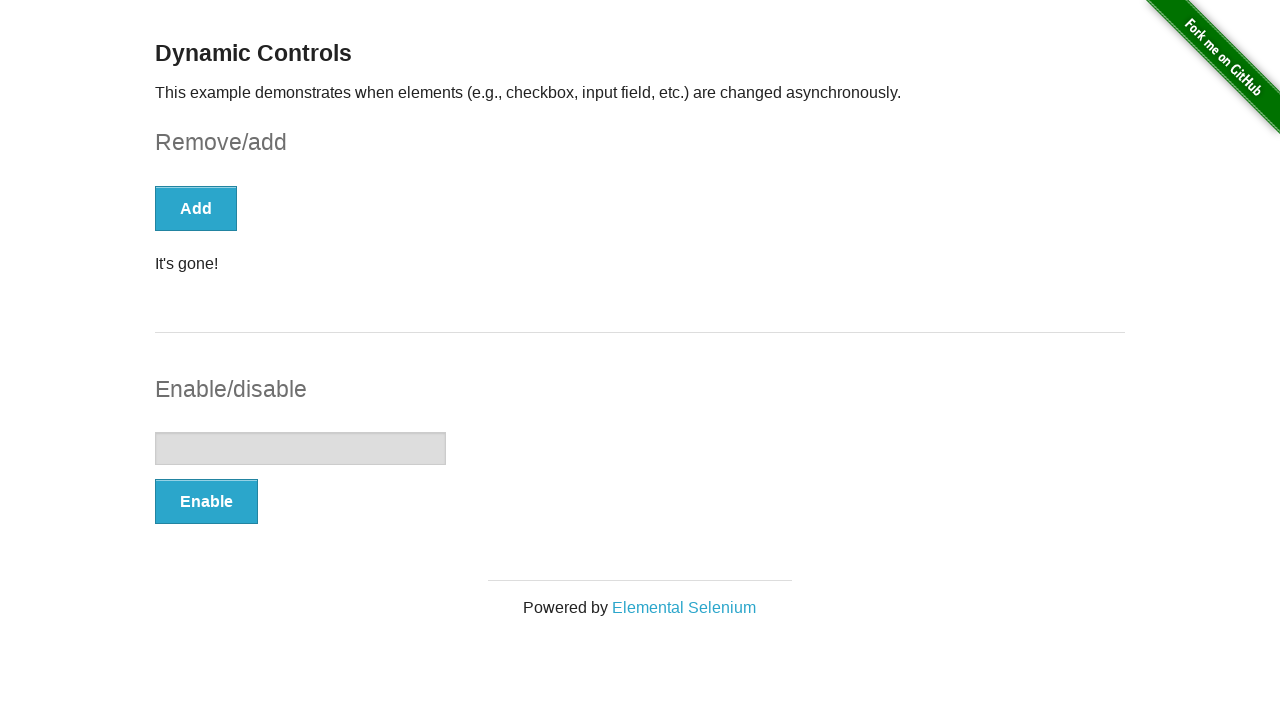